Tests checkbox interactions on a form by validating and clicking checkboxes based on their selection, display, and enabled states

Starting URL: https://demoqa.com/automation-practice-form

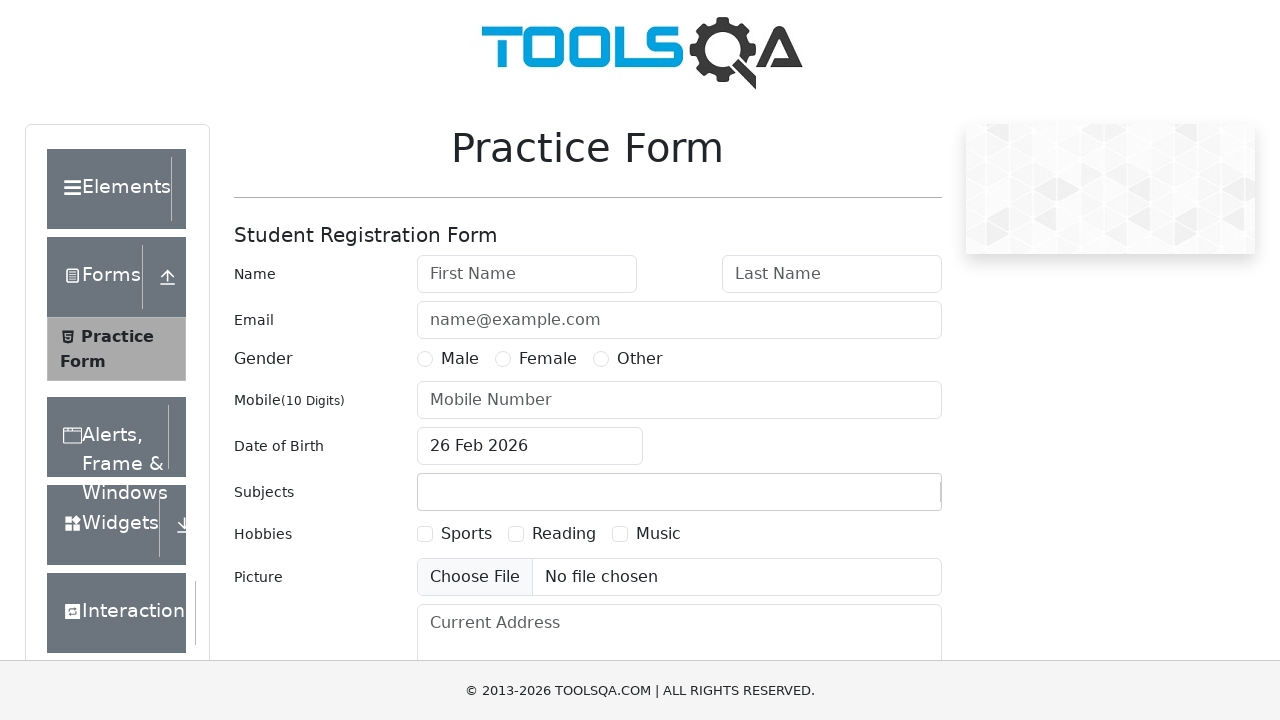

Located checkbox label element for hobbies-checkbox-1
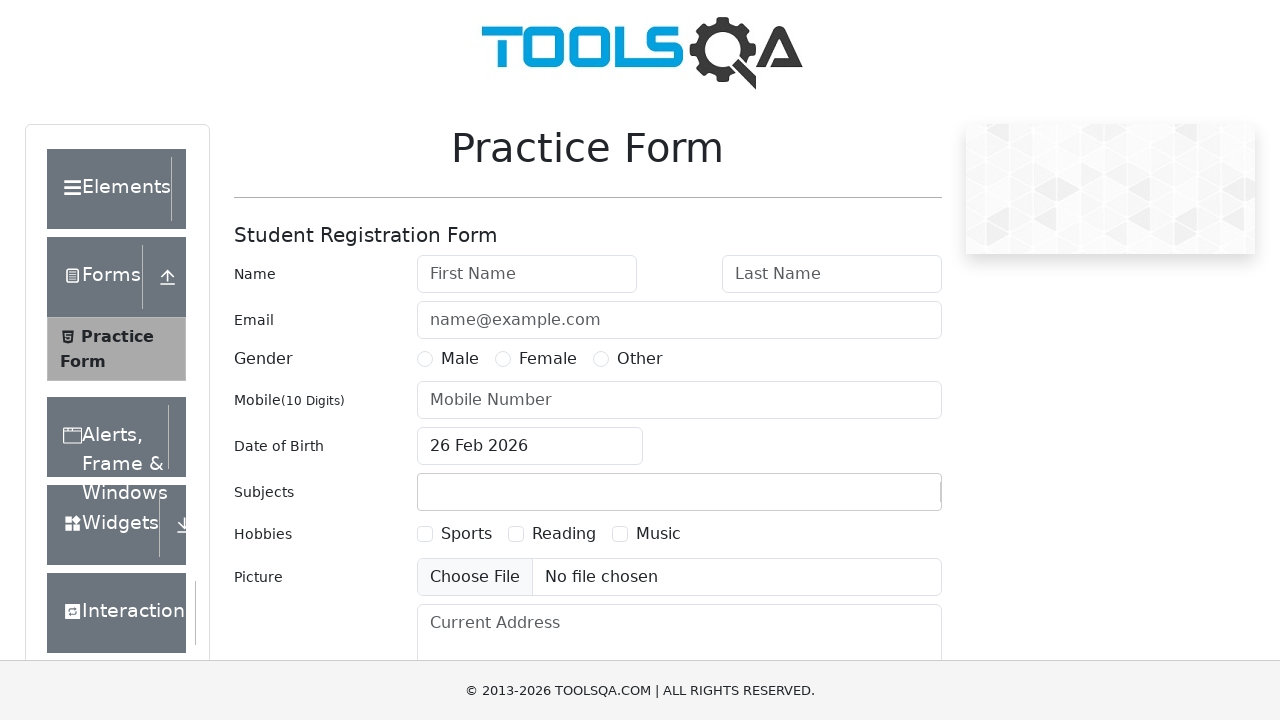

Located checkbox input element with ID hobbies-checkbox-1
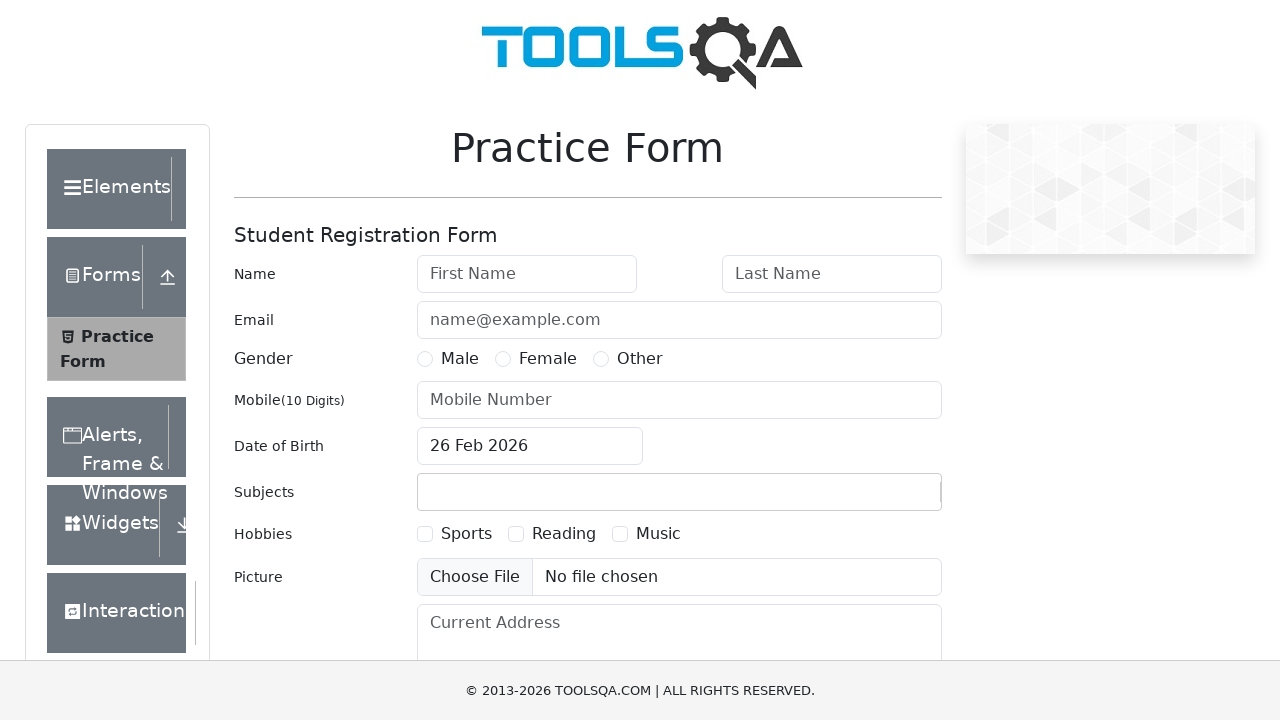

Verified checkbox is not checked
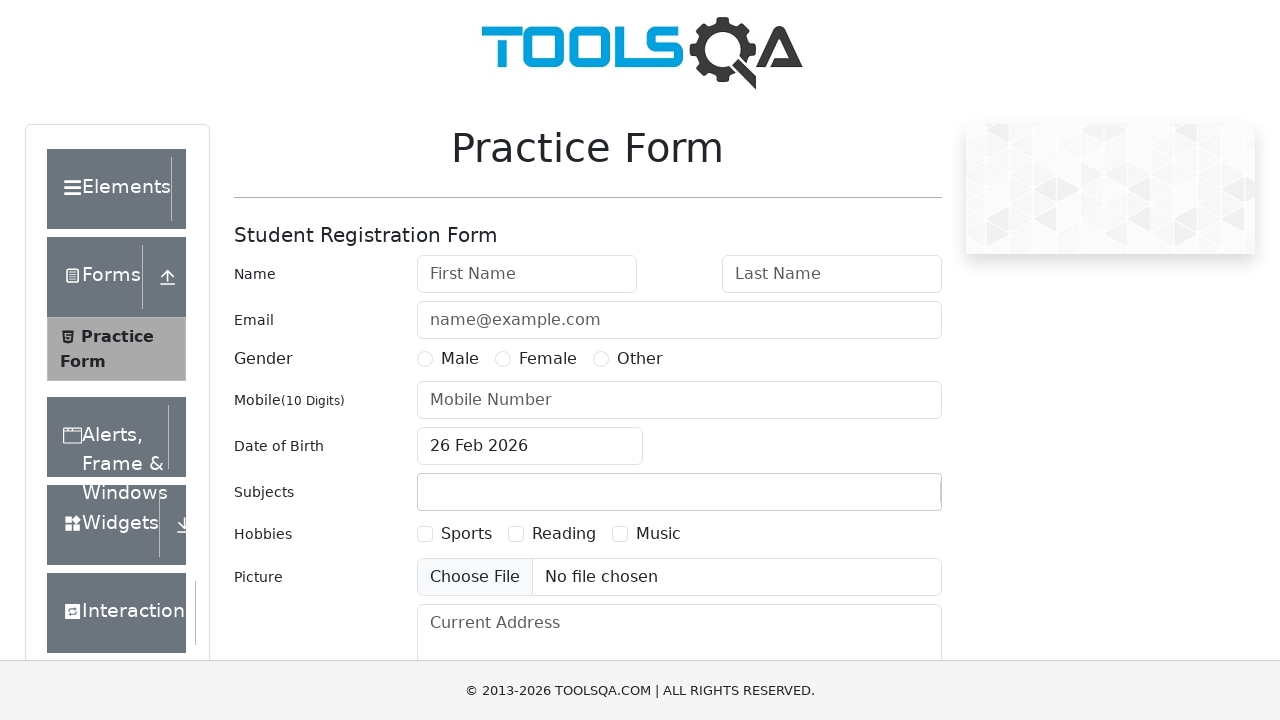

Clicked checkbox label to select checkbox at (466, 534) on label[for='hobbies-checkbox-1']
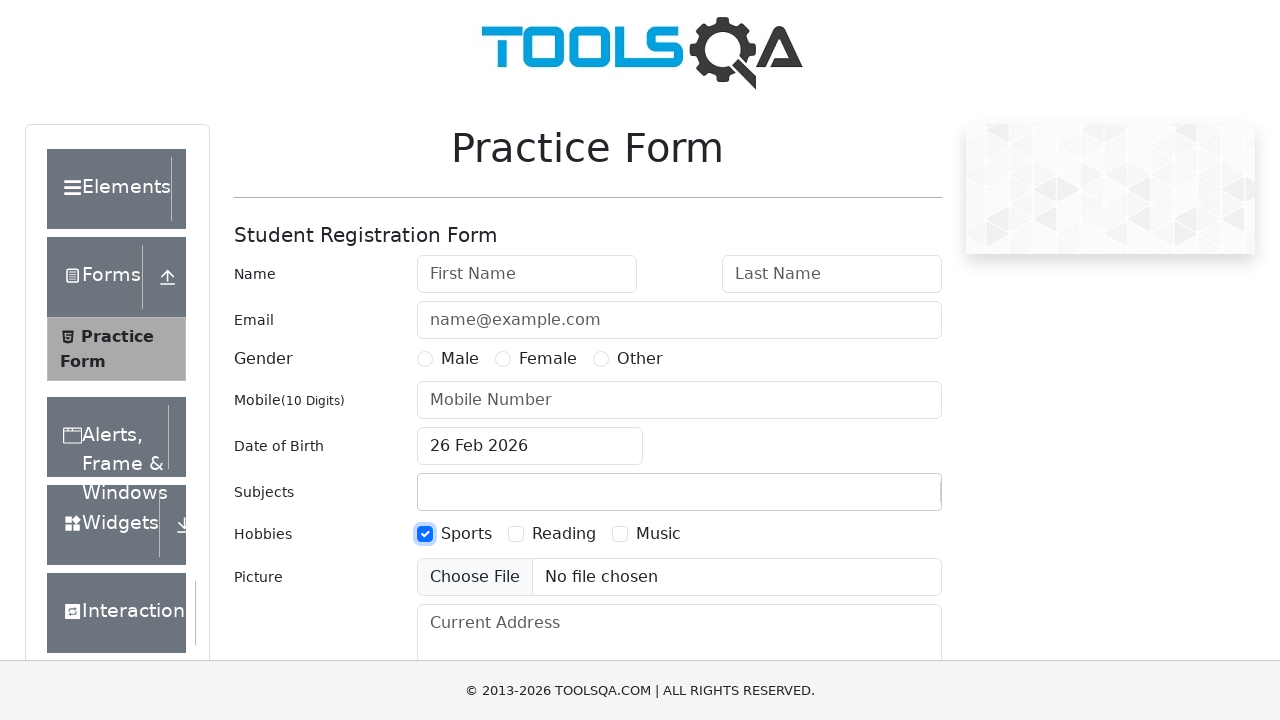

Verified checkbox label is visible
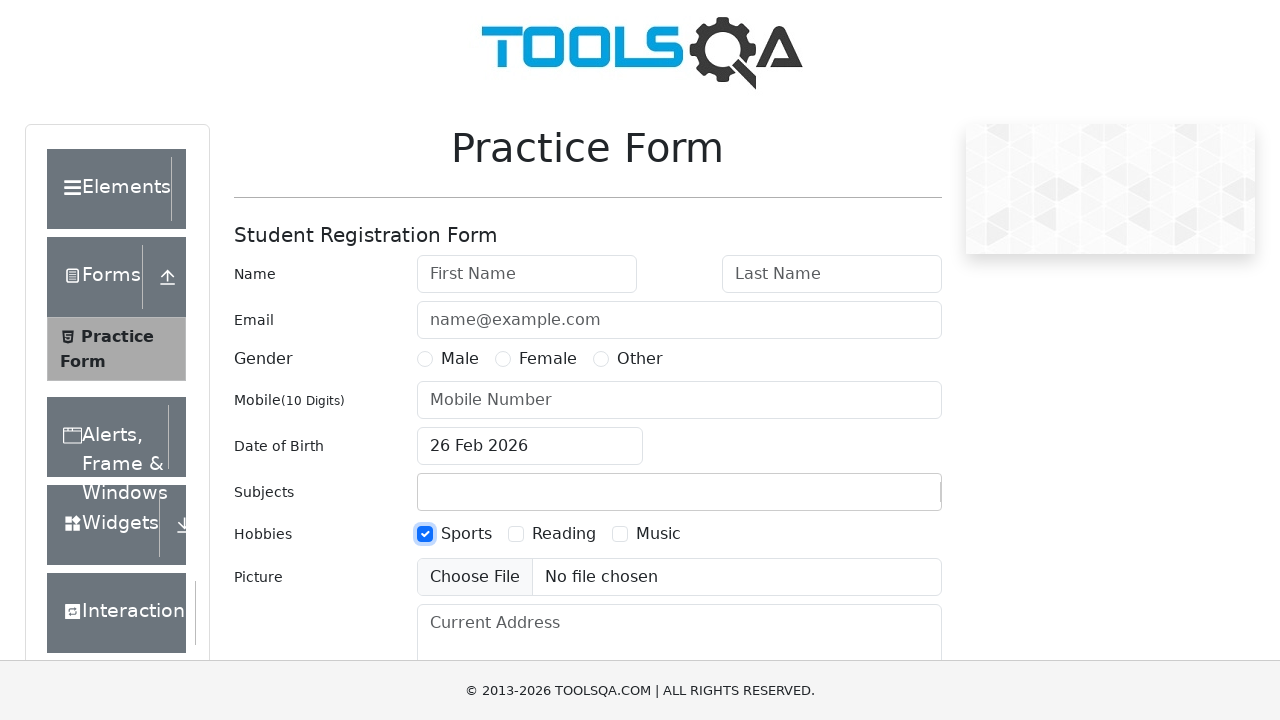

Clicked visible checkbox label at (466, 534) on label[for='hobbies-checkbox-1']
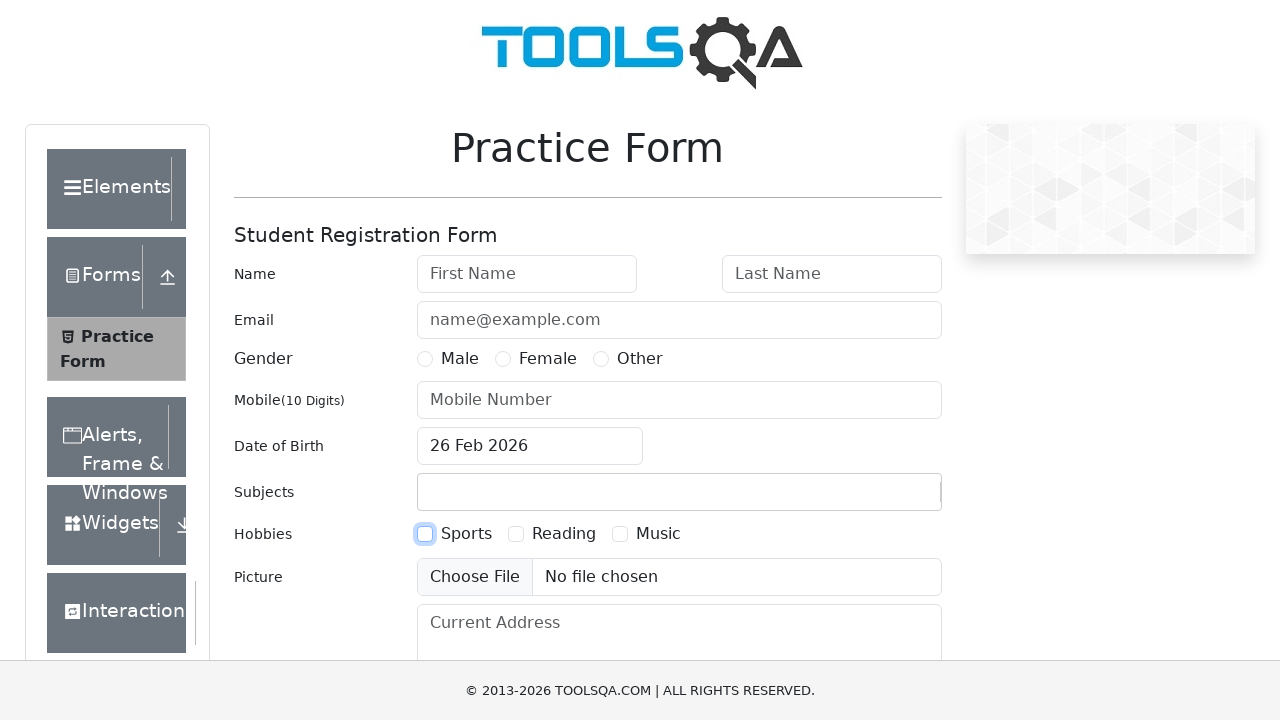

Verified checkbox label is enabled
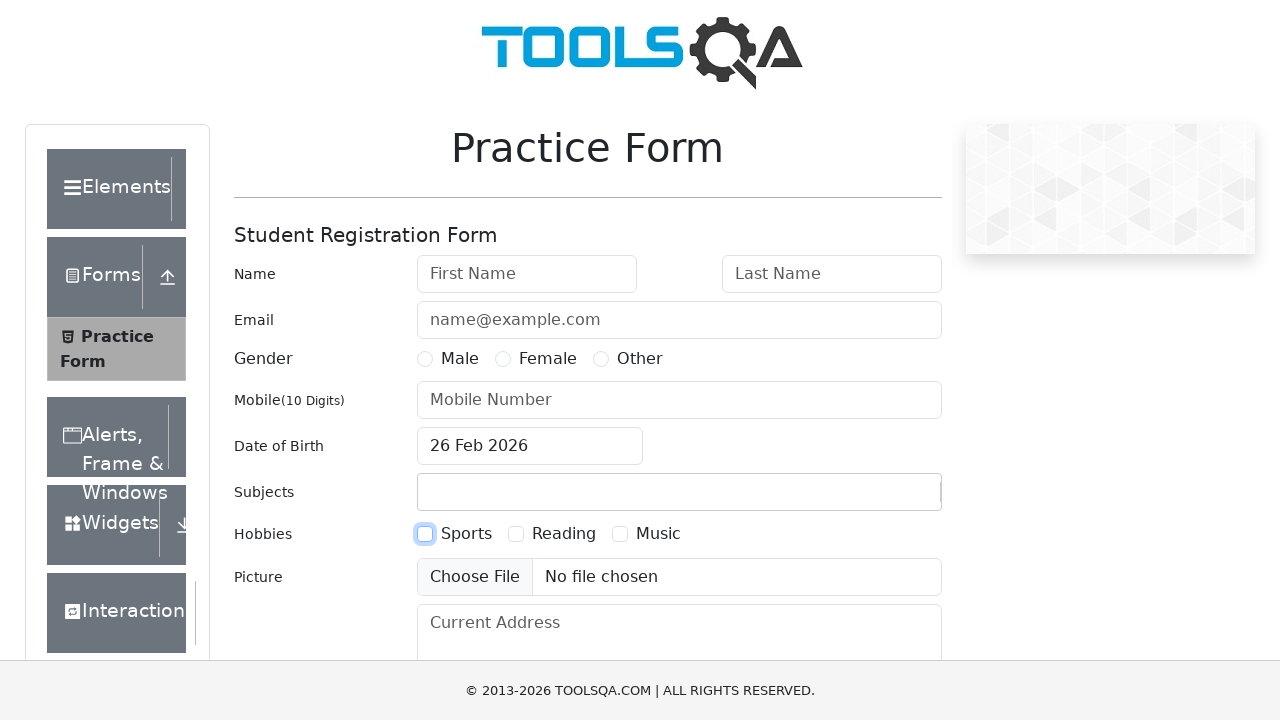

Clicked enabled checkbox label at (466, 534) on label[for='hobbies-checkbox-1']
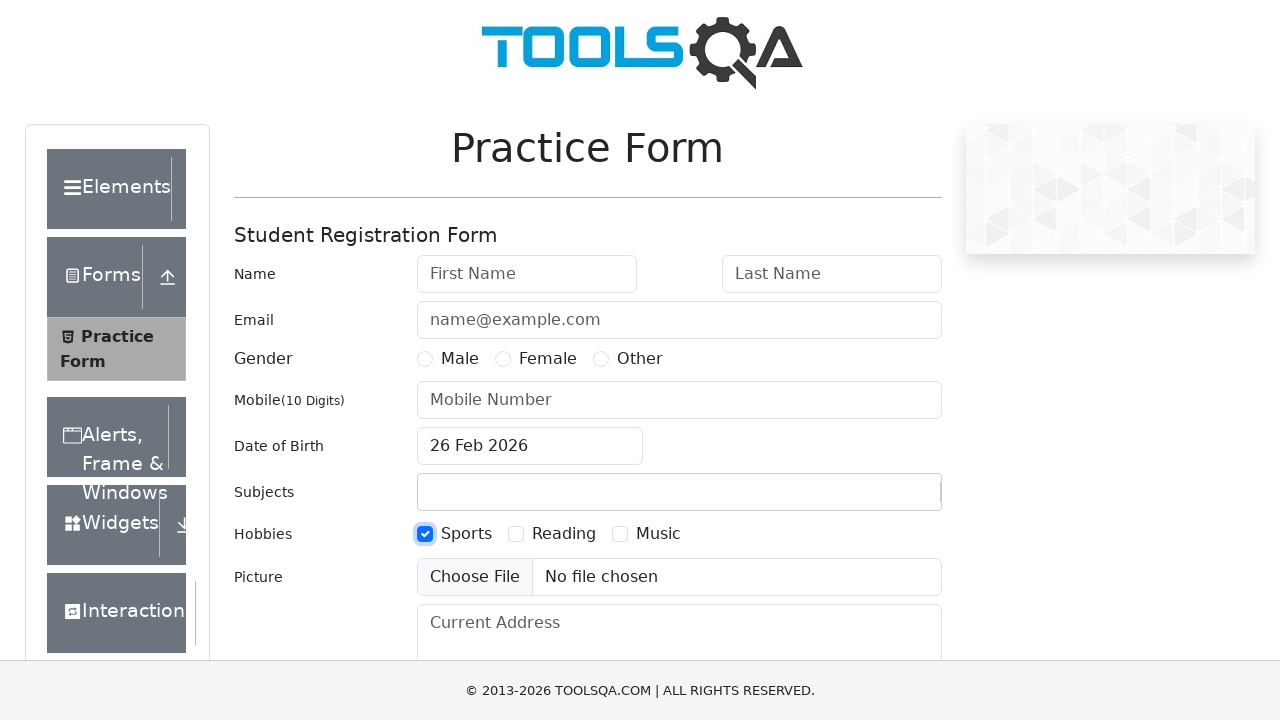

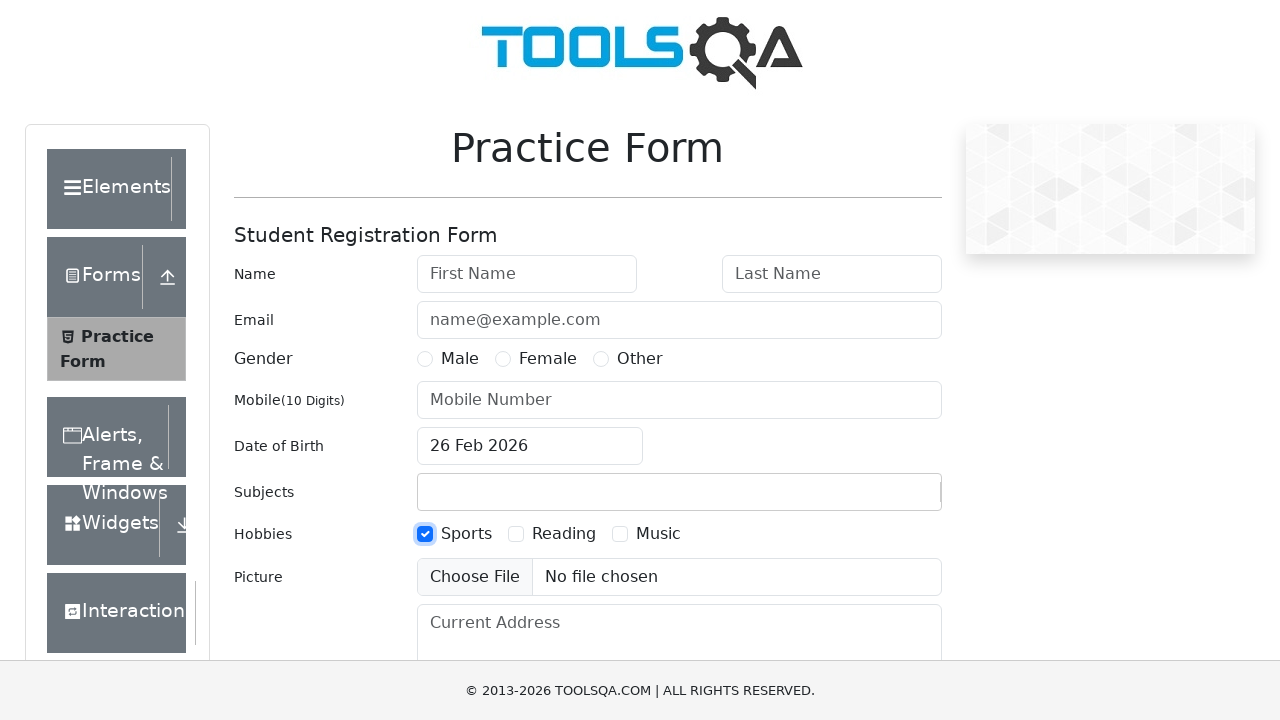